Tests jQuery UI datepicker functionality by clicking on the date input field to open the calendar and selecting today's date

Starting URL: https://jqueryui.com/datepicker/

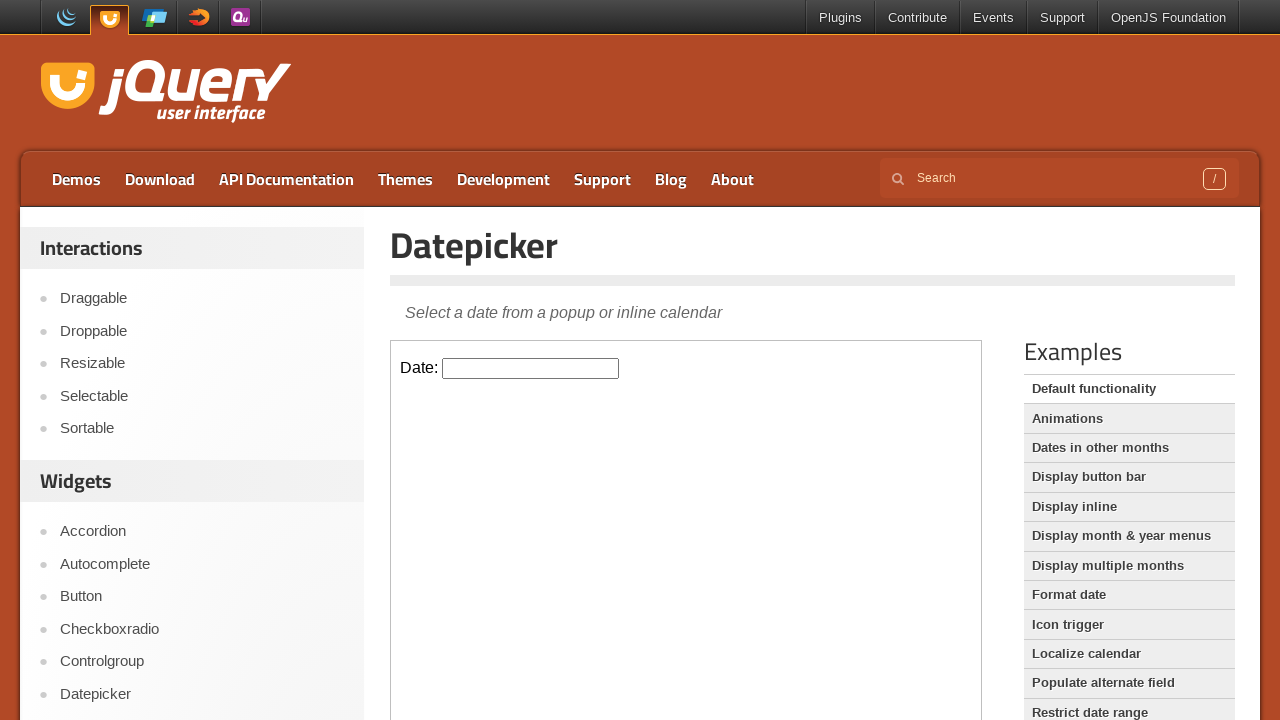

Clicked on the date input field to open the jQuery UI datepicker calendar at (531, 368) on iframe >> nth=0 >> internal:control=enter-frame >> #datepicker
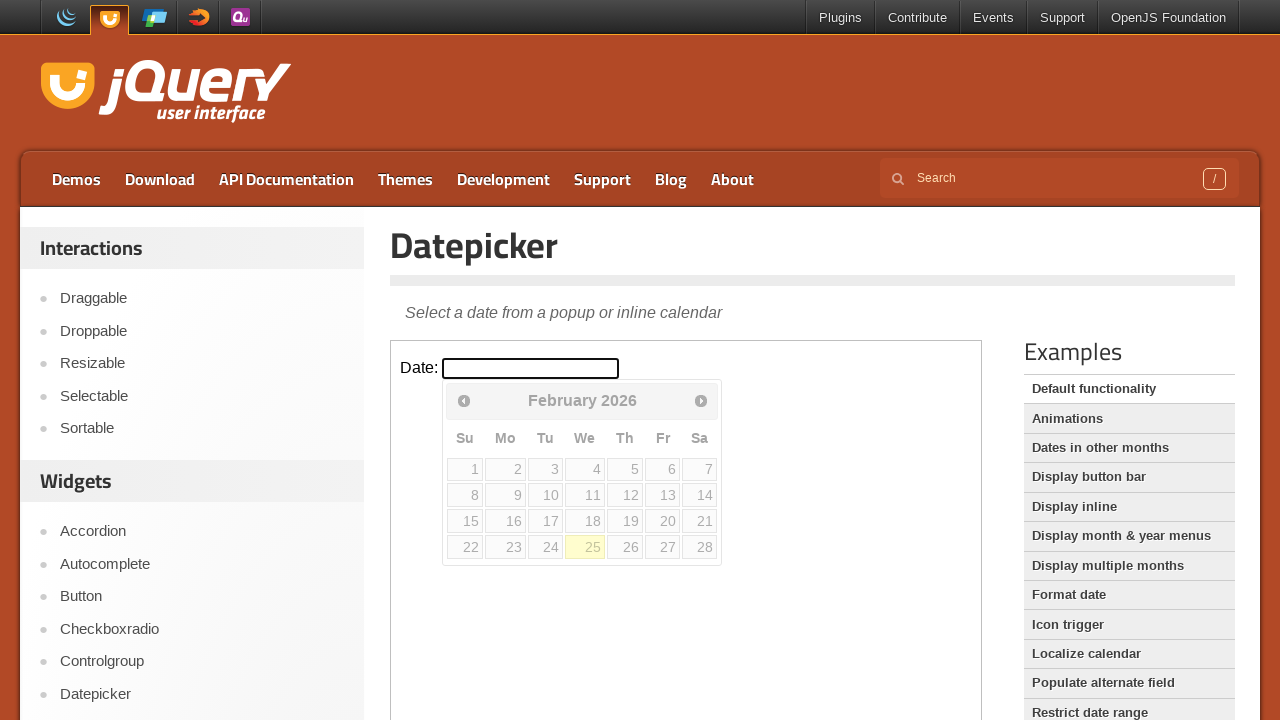

Selected today's date from the calendar at (585, 547) on iframe >> nth=0 >> internal:control=enter-frame >> .ui-state-highlight
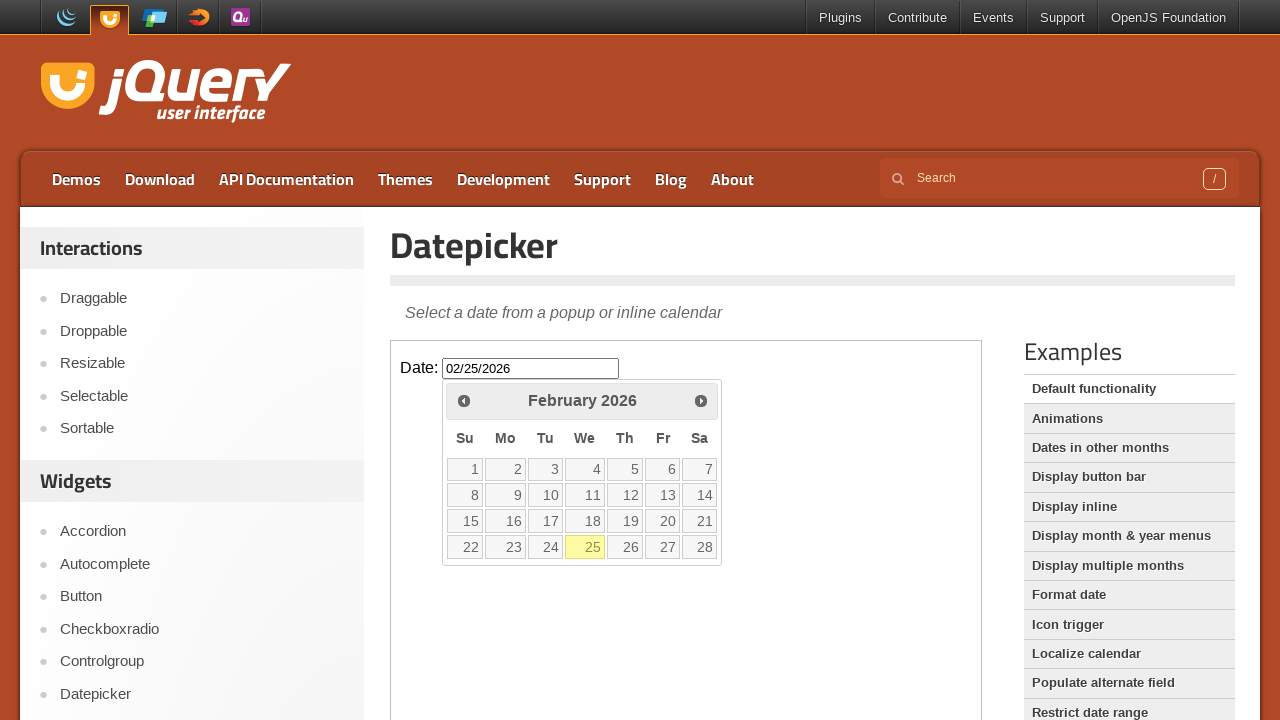

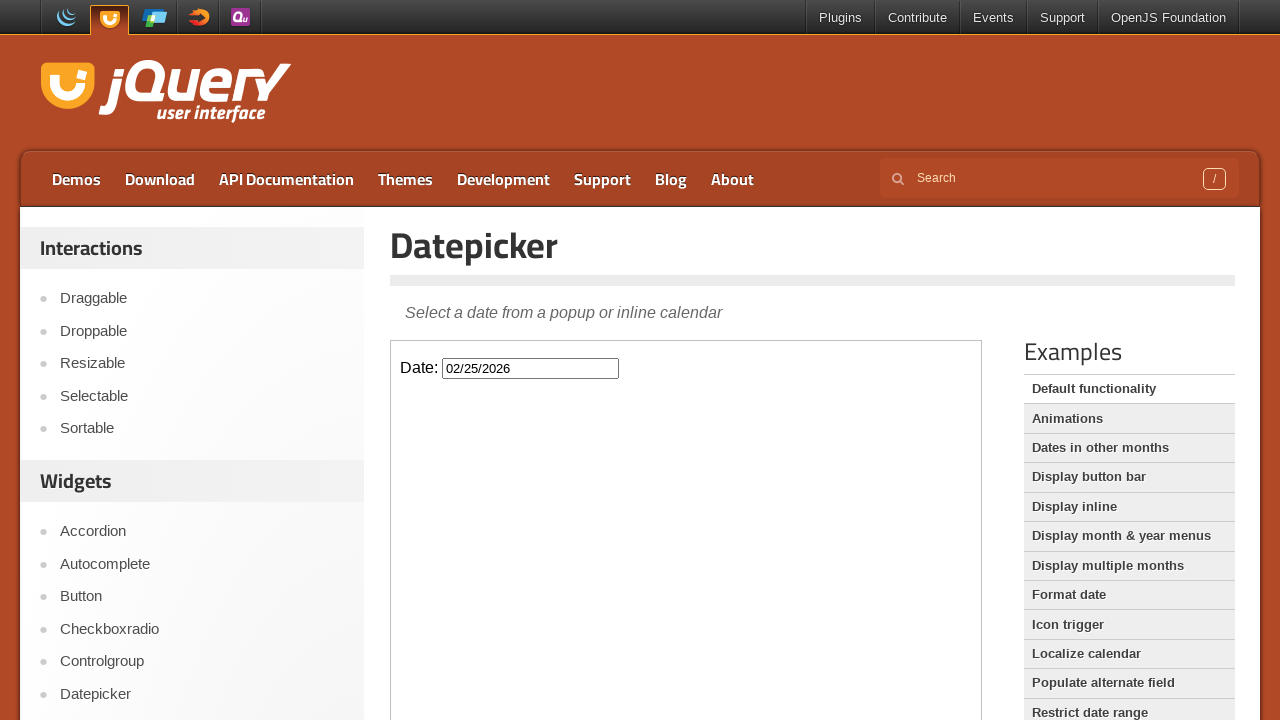